Tests that entering 5 and pressing arrow down in a number input field results in value 4

Starting URL: https://the-internet.herokuapp.com/inputs

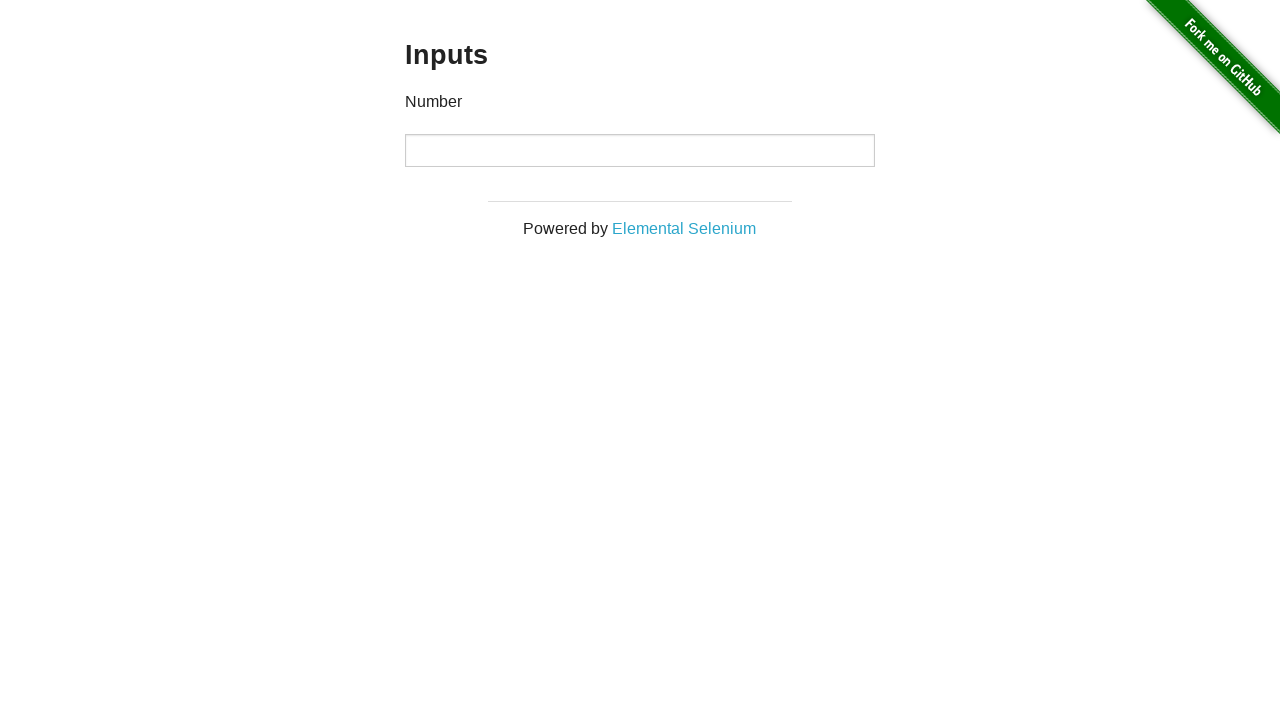

Navigated to the inputs page
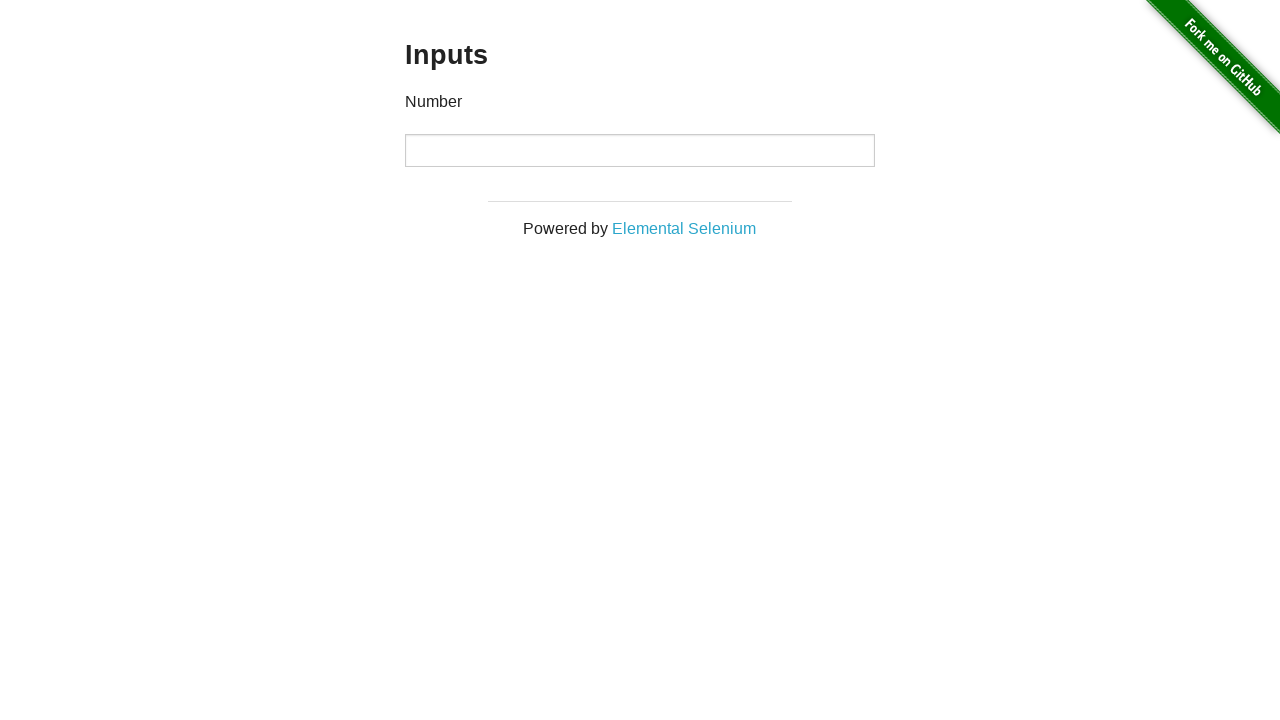

Filled number input with value 5 on input[type='number']
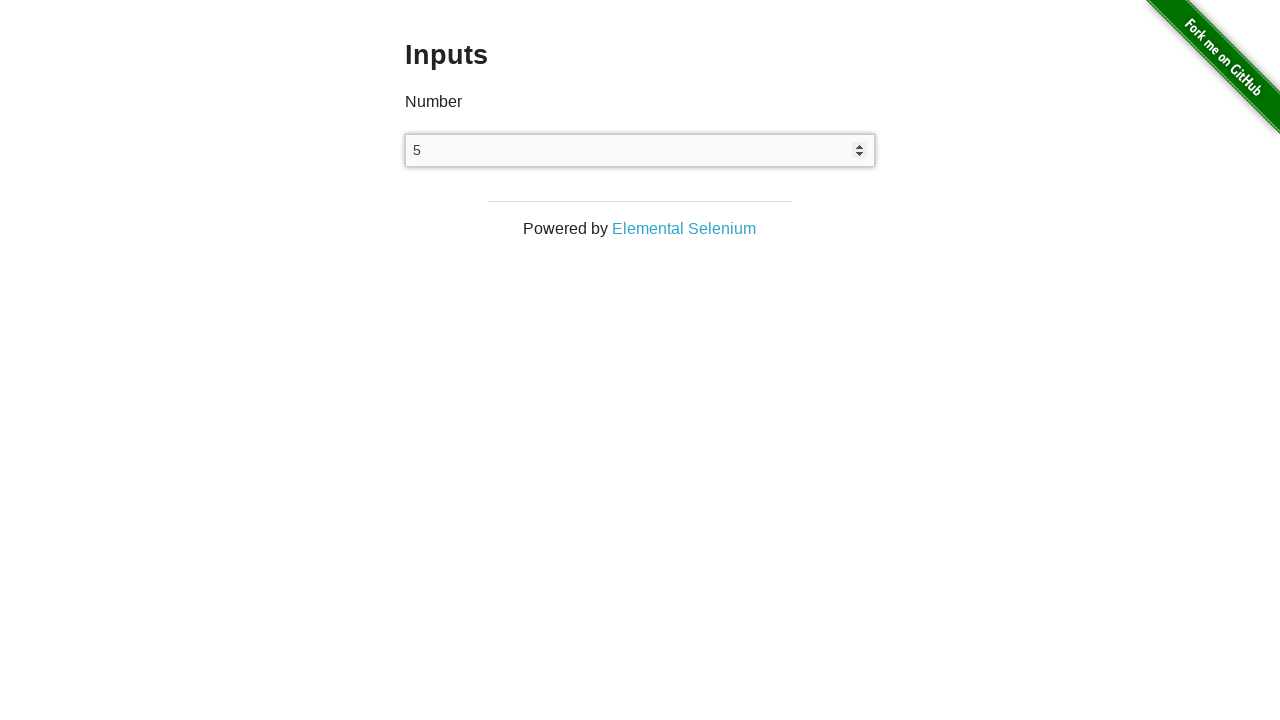

Pressed arrow down key to decrement the value on input[type='number']
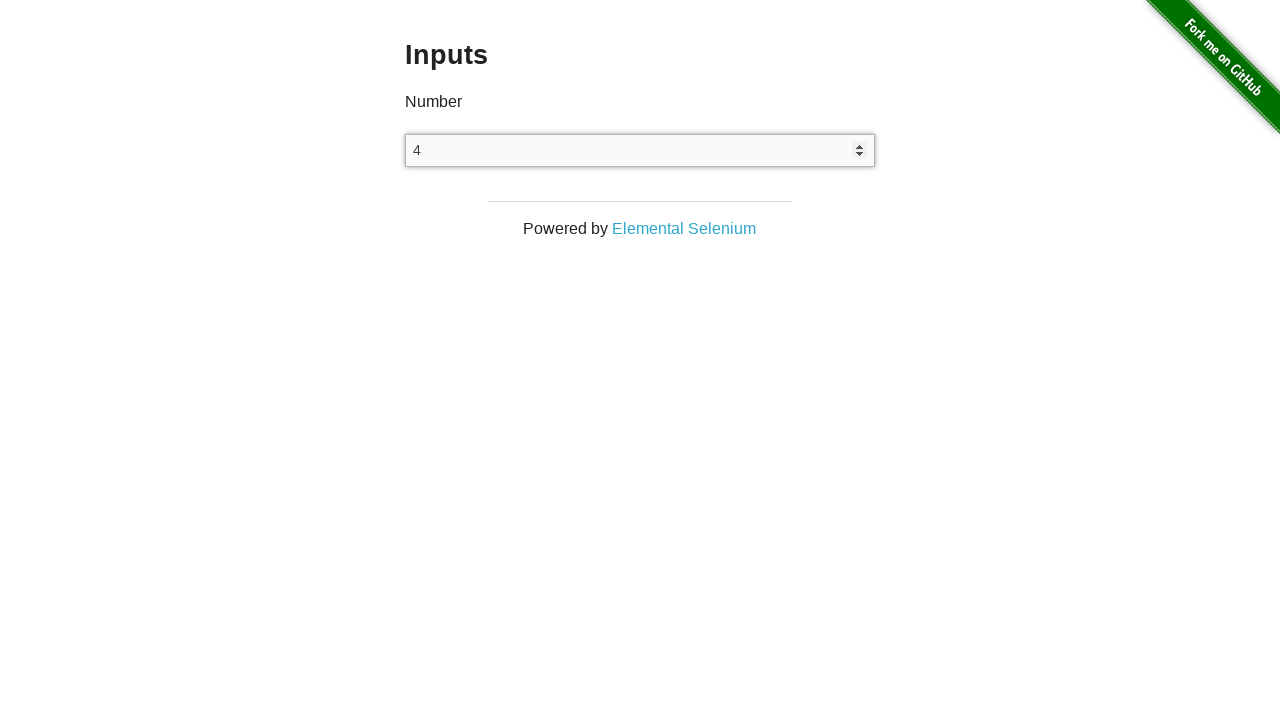

Verified that number input value is 4
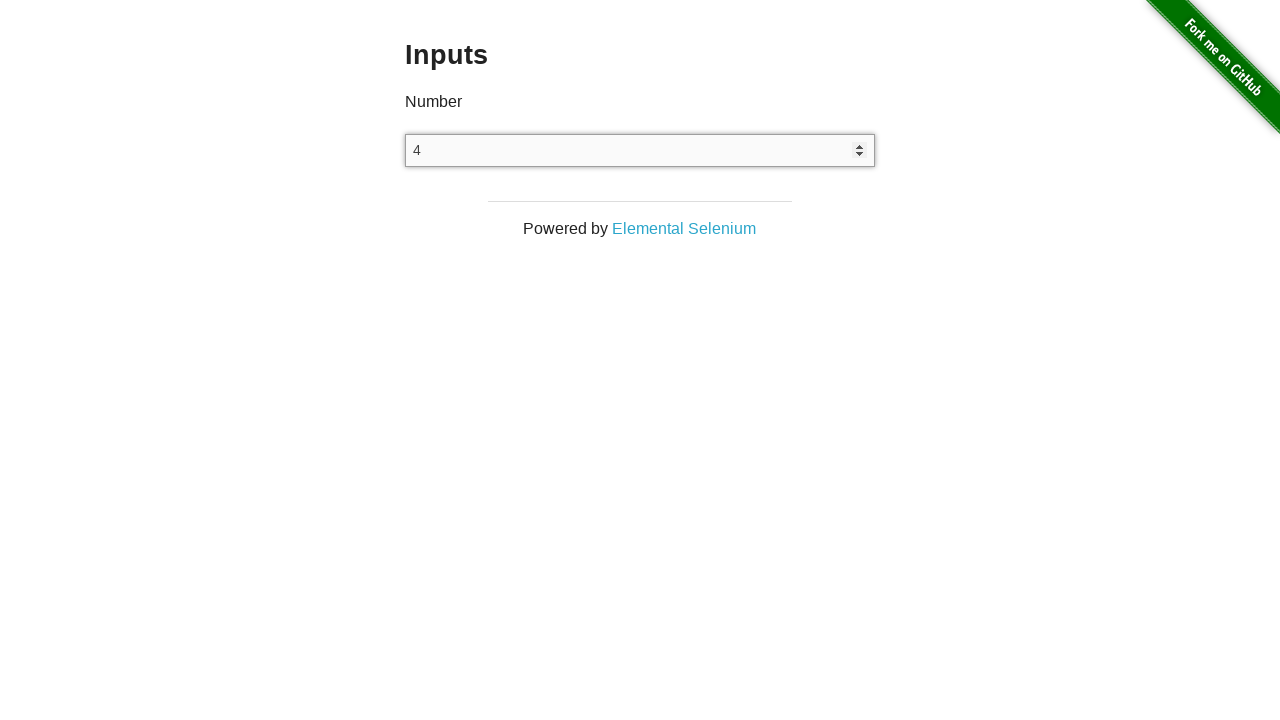

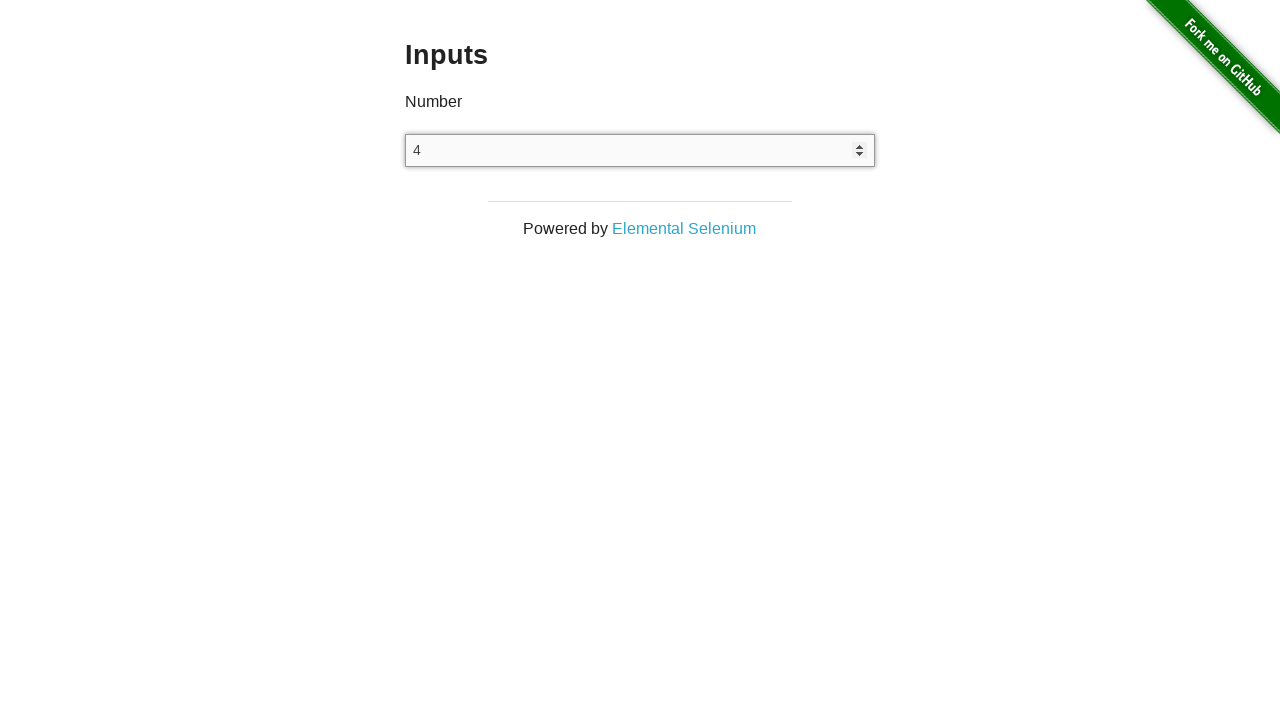